Tests scrolling functionality by scrolling to a form field and filling in name and date inputs

Starting URL: http://formy-project.herokuapp.com/scroll

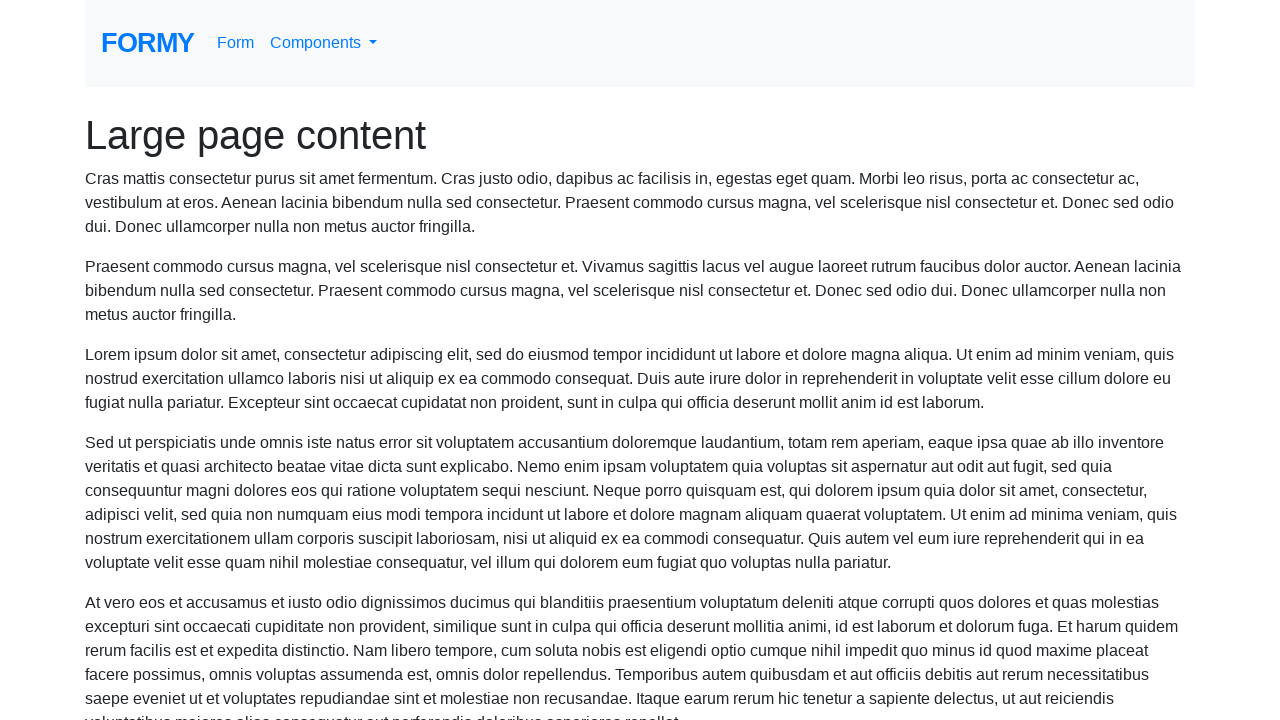

Scrolled to name field
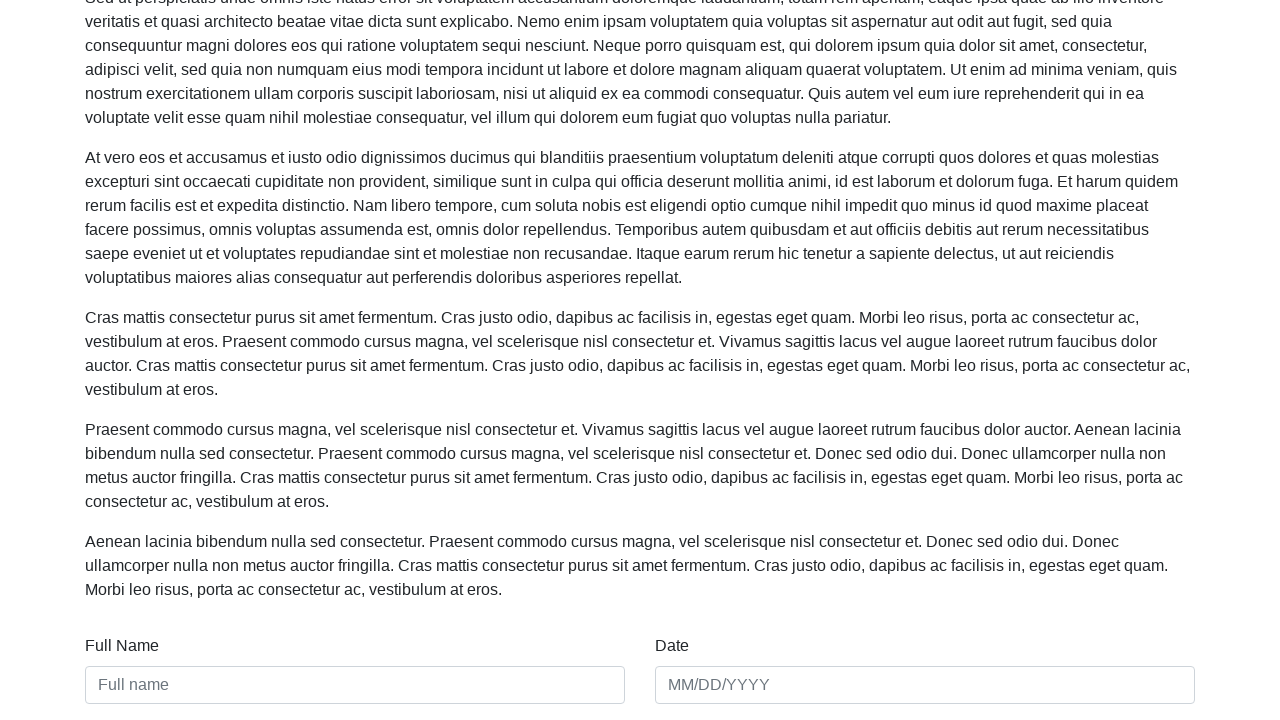

Filled name field with 'Maja Novak' on #name
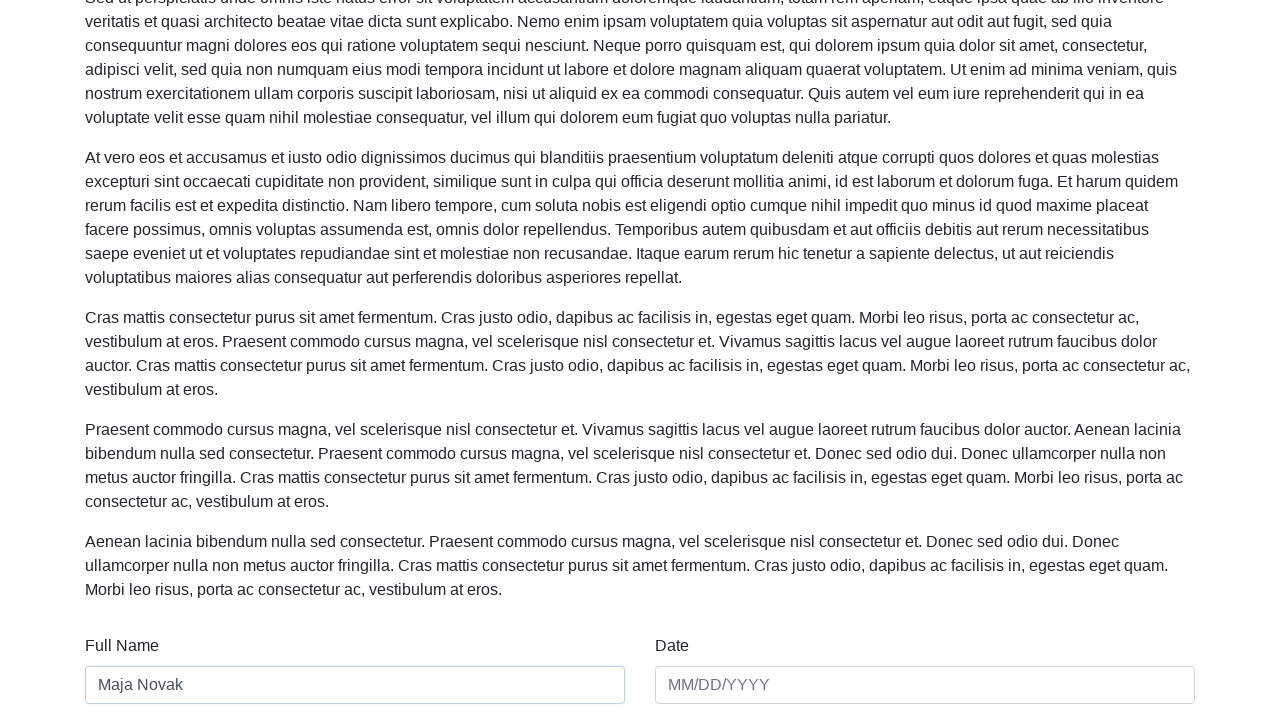

Filled date field with '01/01/2024' on #date
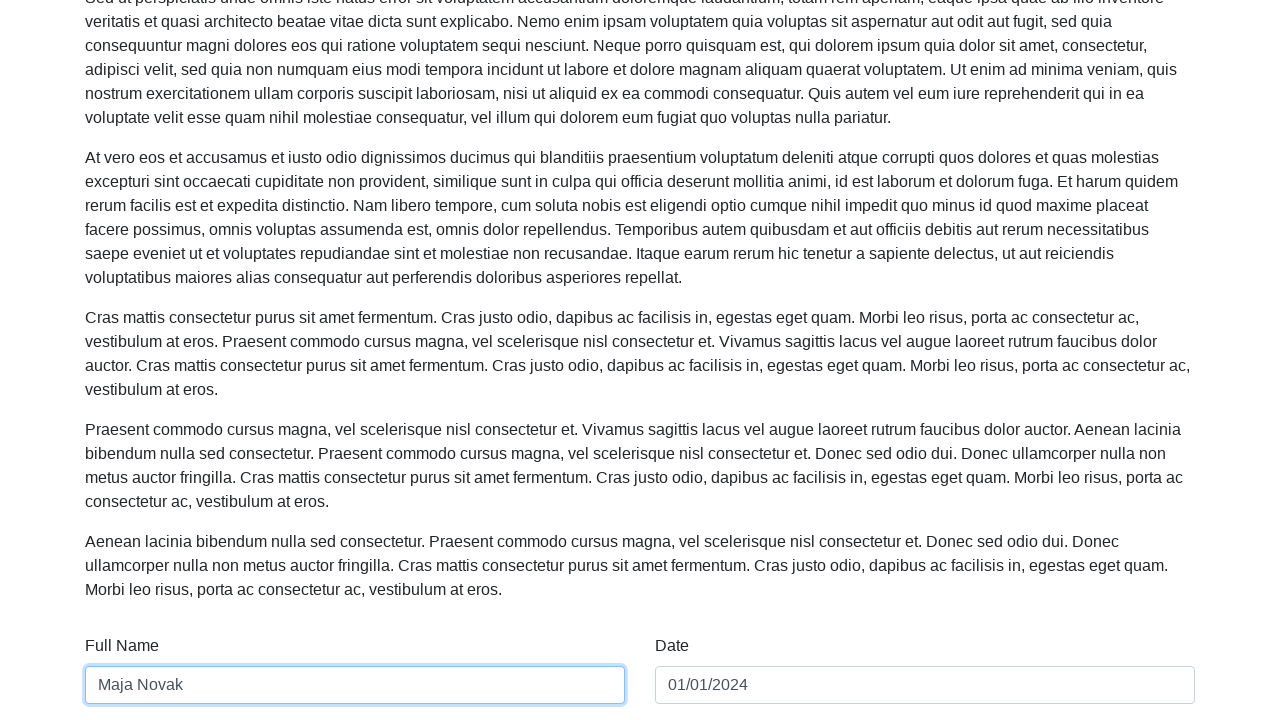

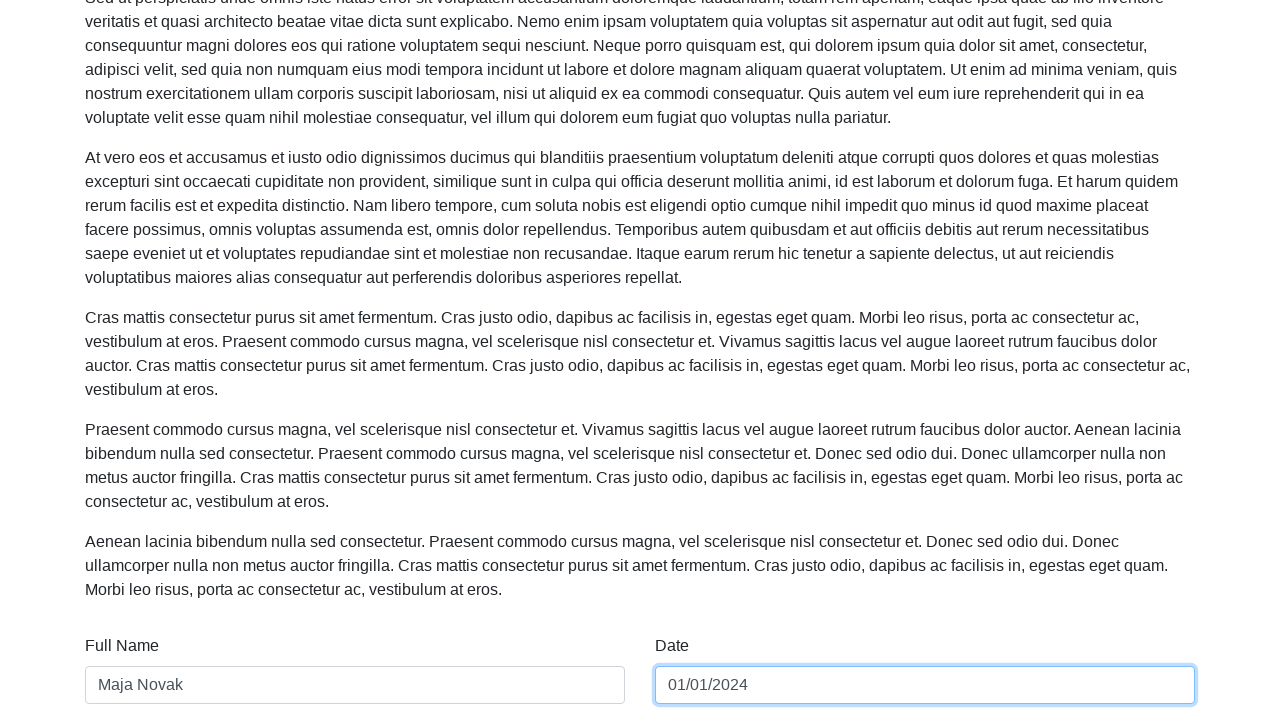